Tests JavaScript prompt box handling by clicking a button to trigger a prompt, entering text into it, and accepting the dialog

Starting URL: https://echoecho.com/javascript4.htm

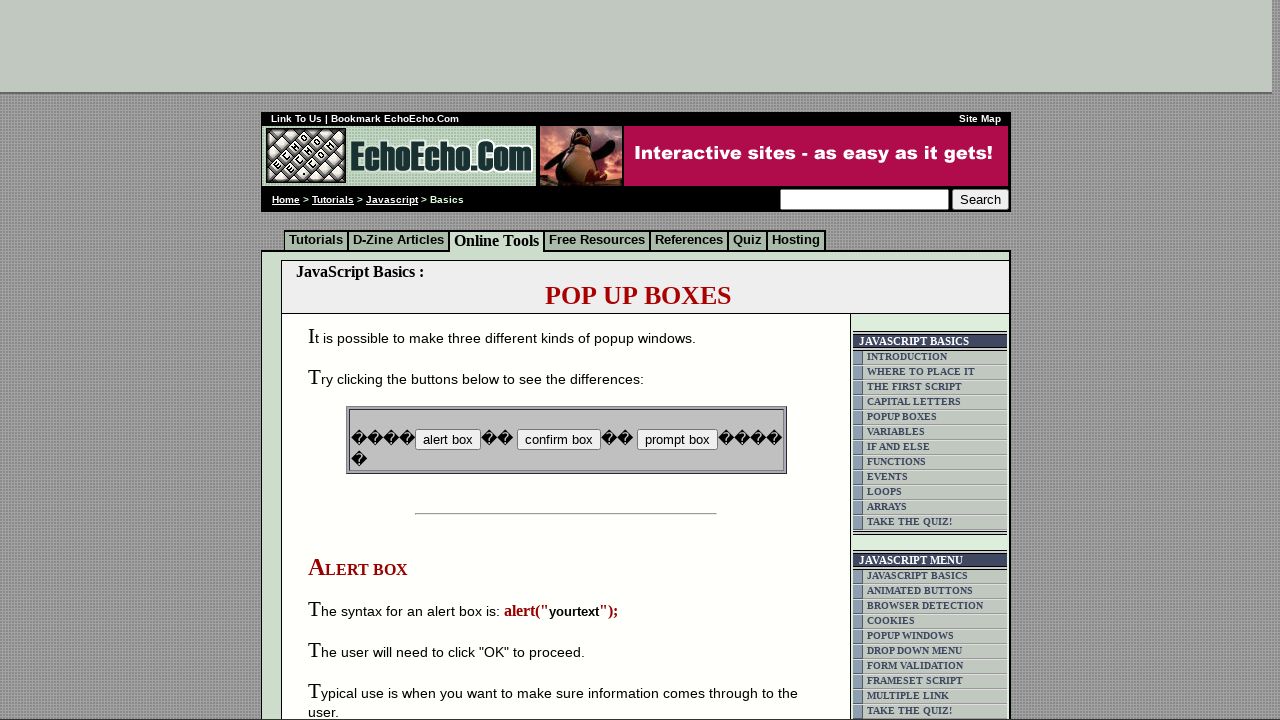

Set up dialog handler for prompt box
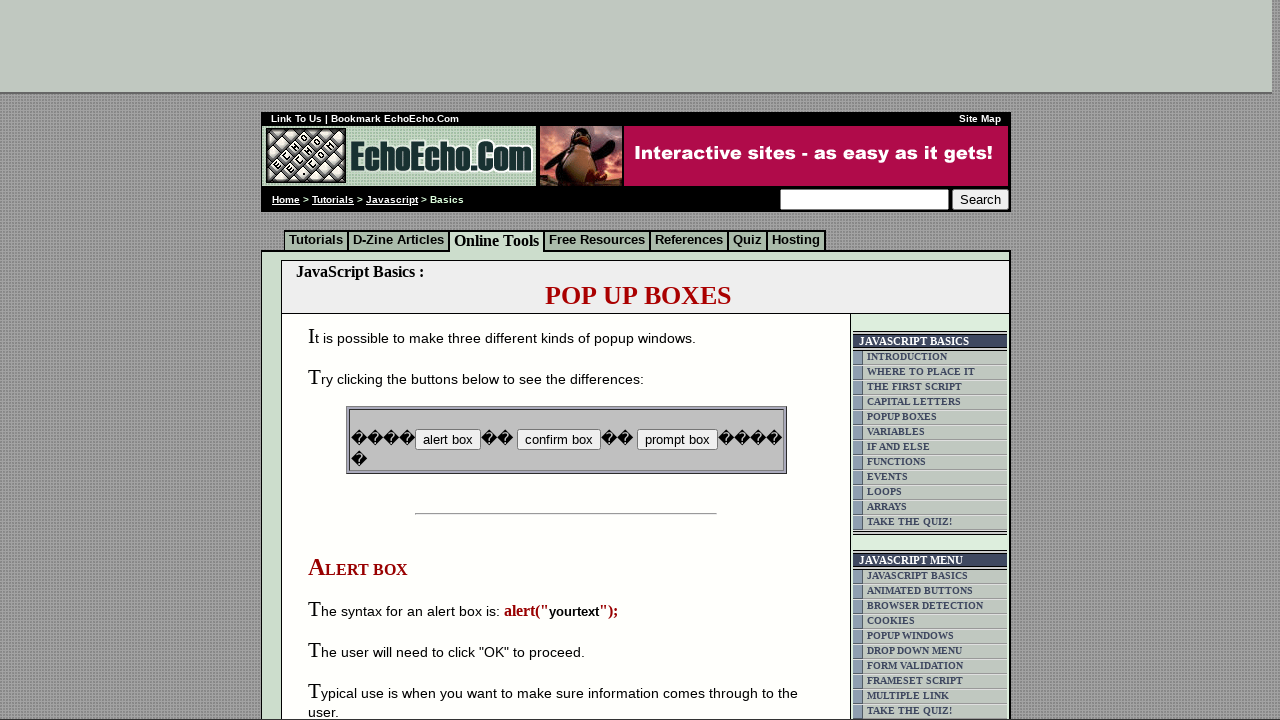

Clicked button to trigger prompt box at (677, 440) on input[name='B3']
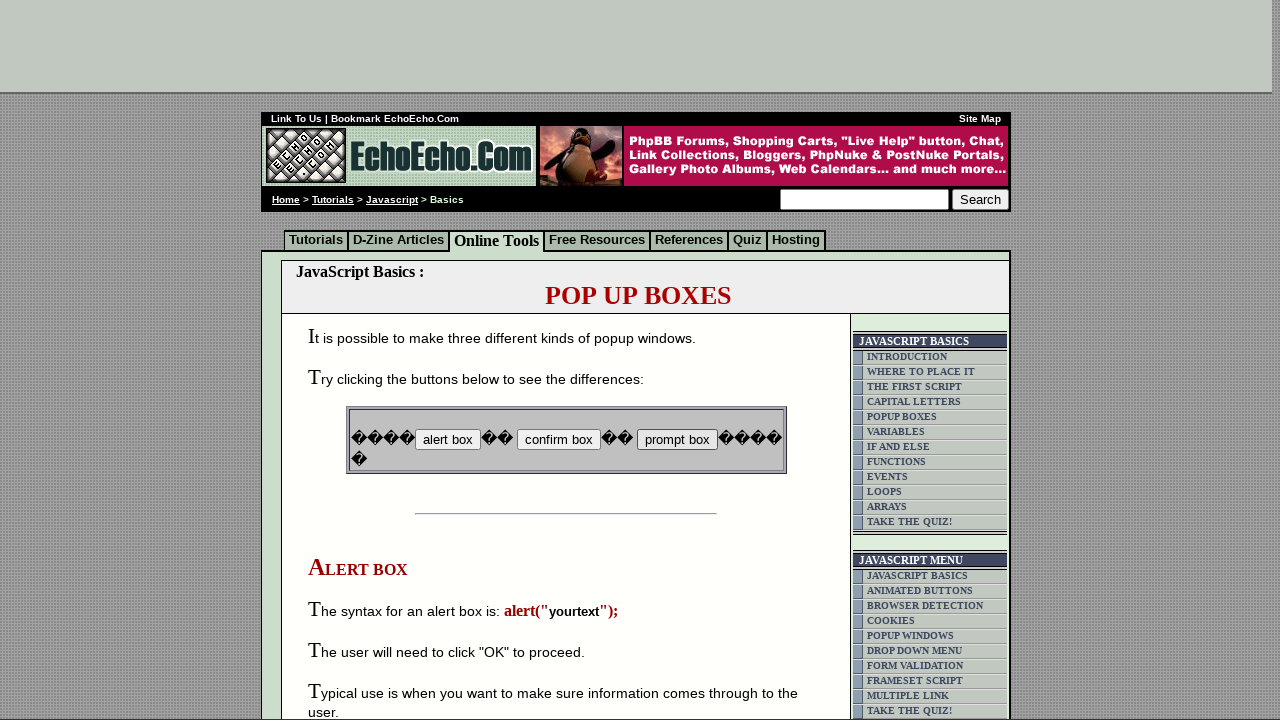

Waited for dialog handling to complete
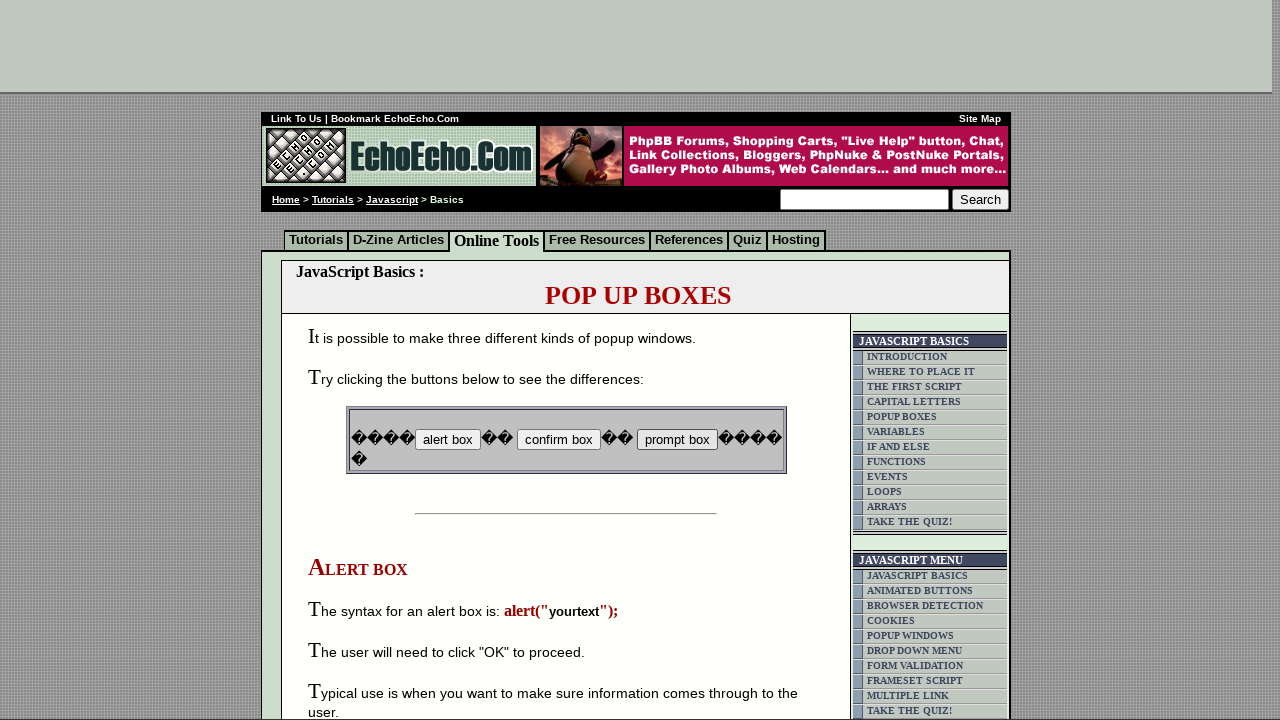

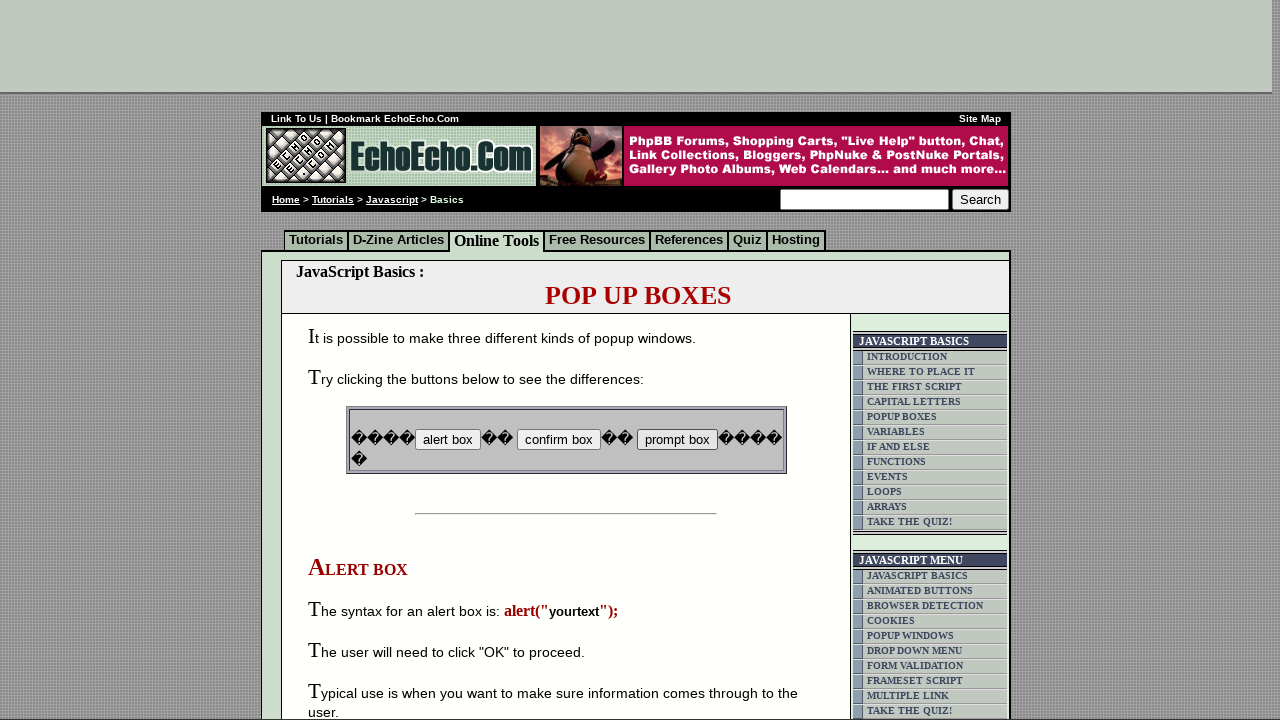